Tests broken links and images page by verifying the broken image element exists on the page

Starting URL: https://demoqa.com/elements

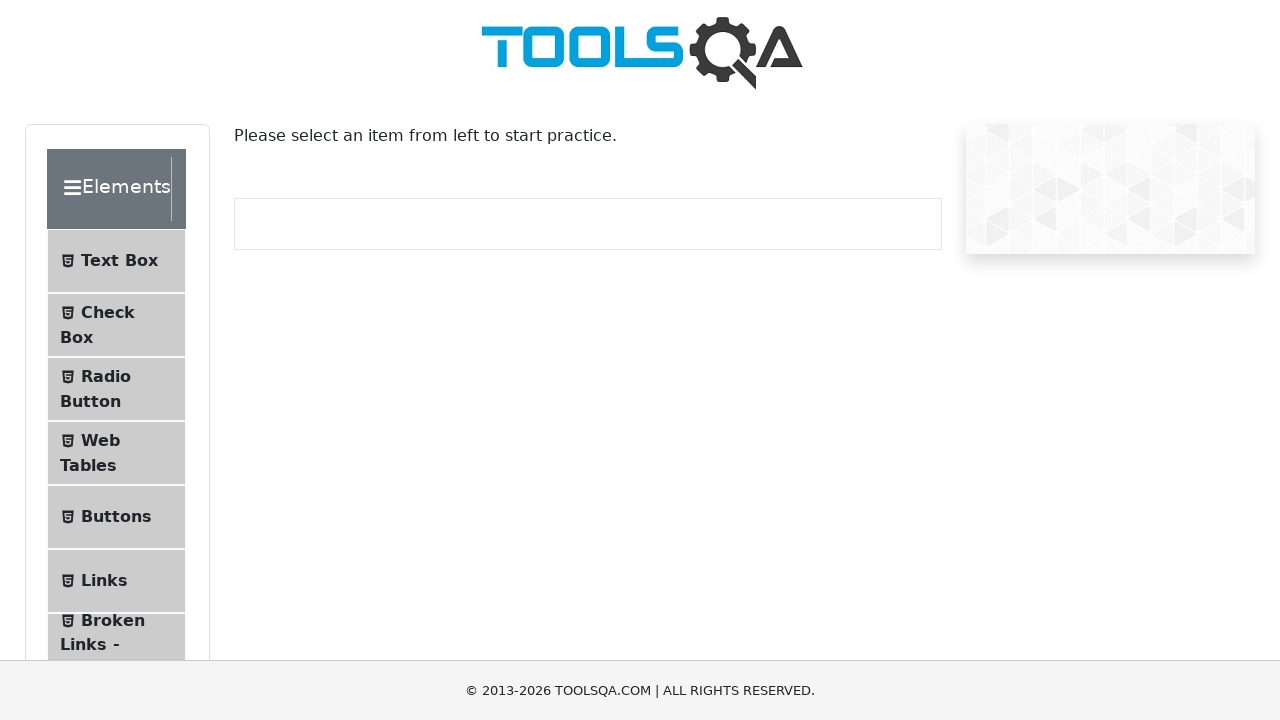

Scrolled down by 200 pixels
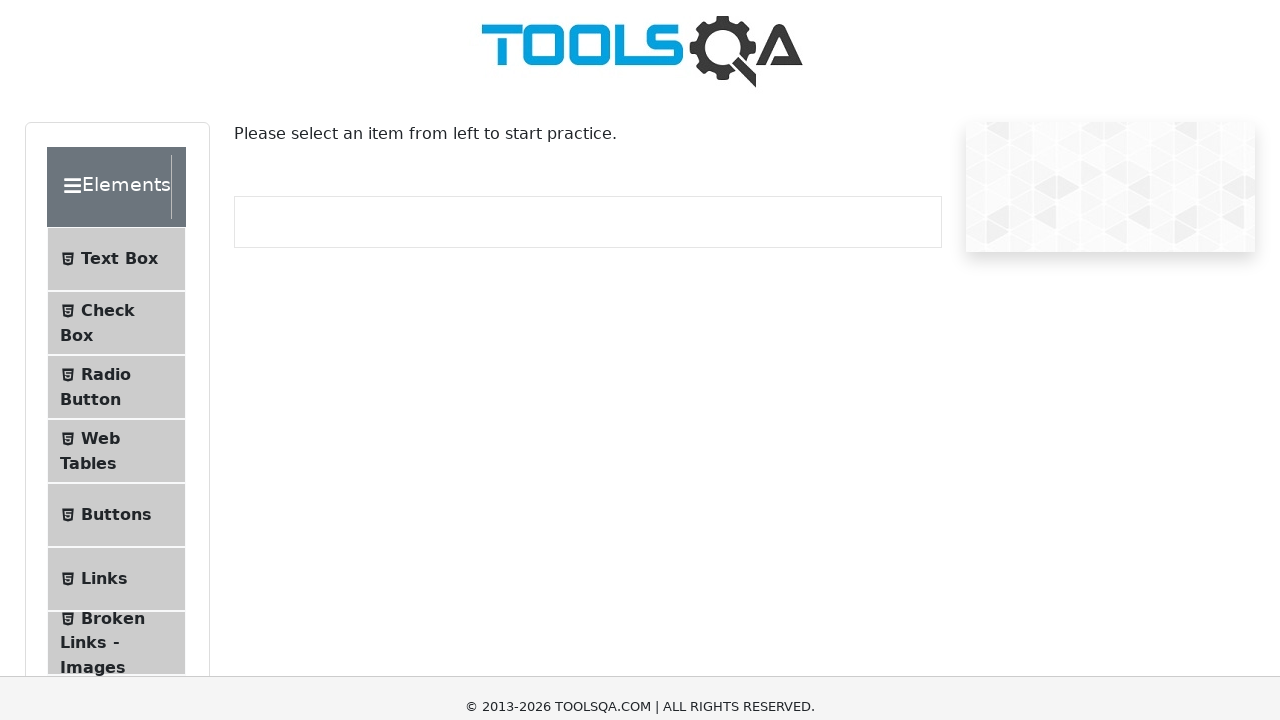

Clicked on Broken Links - Images menu item at (113, 420) on text=Broken Links - Images
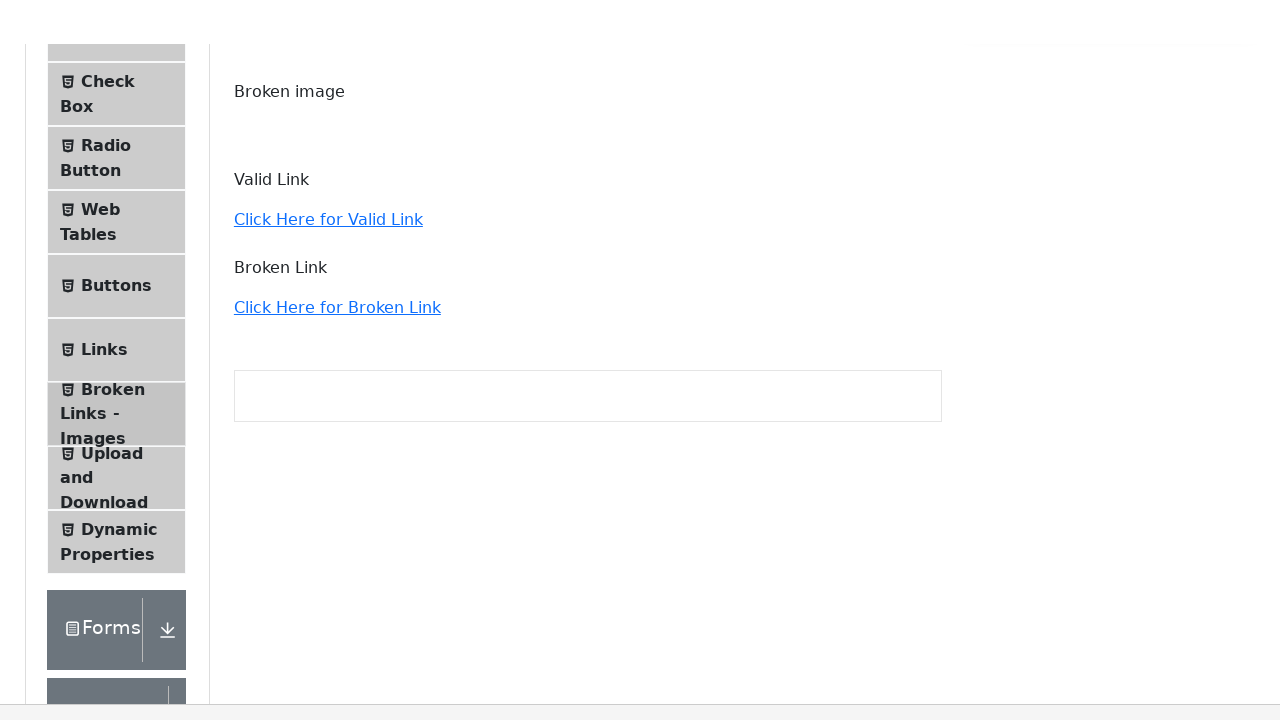

Broken image element loaded and verified on page
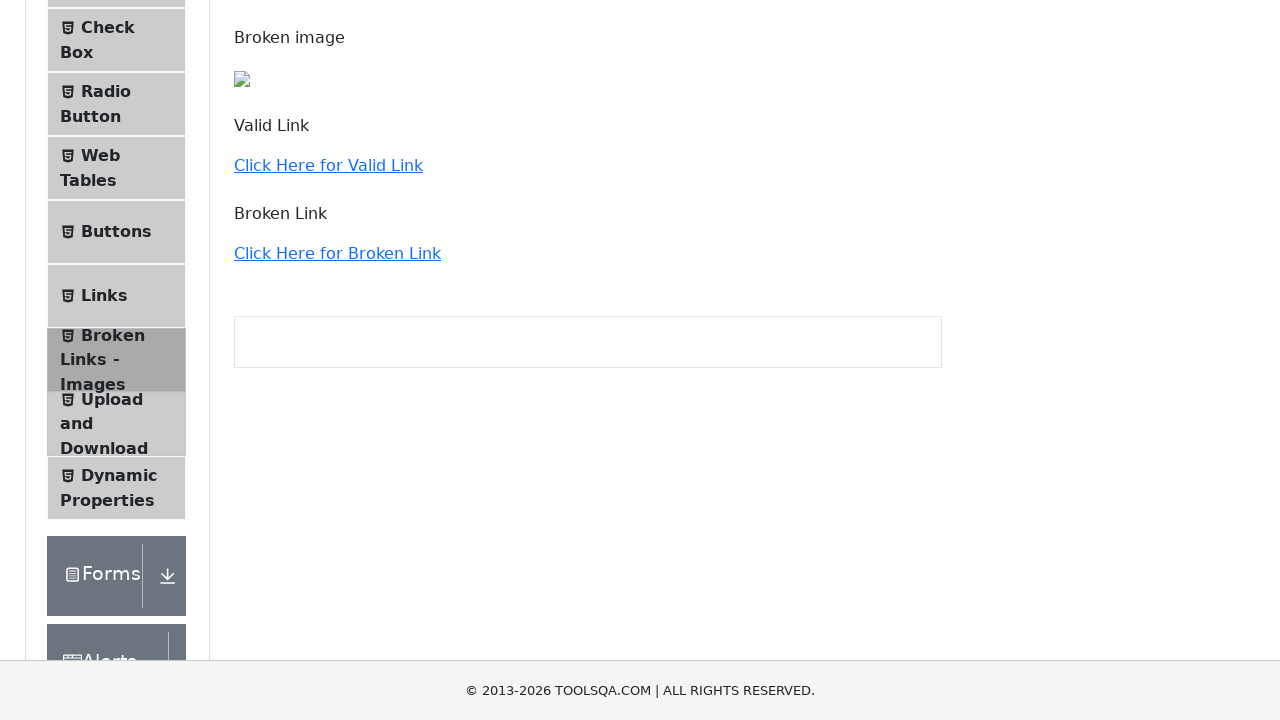

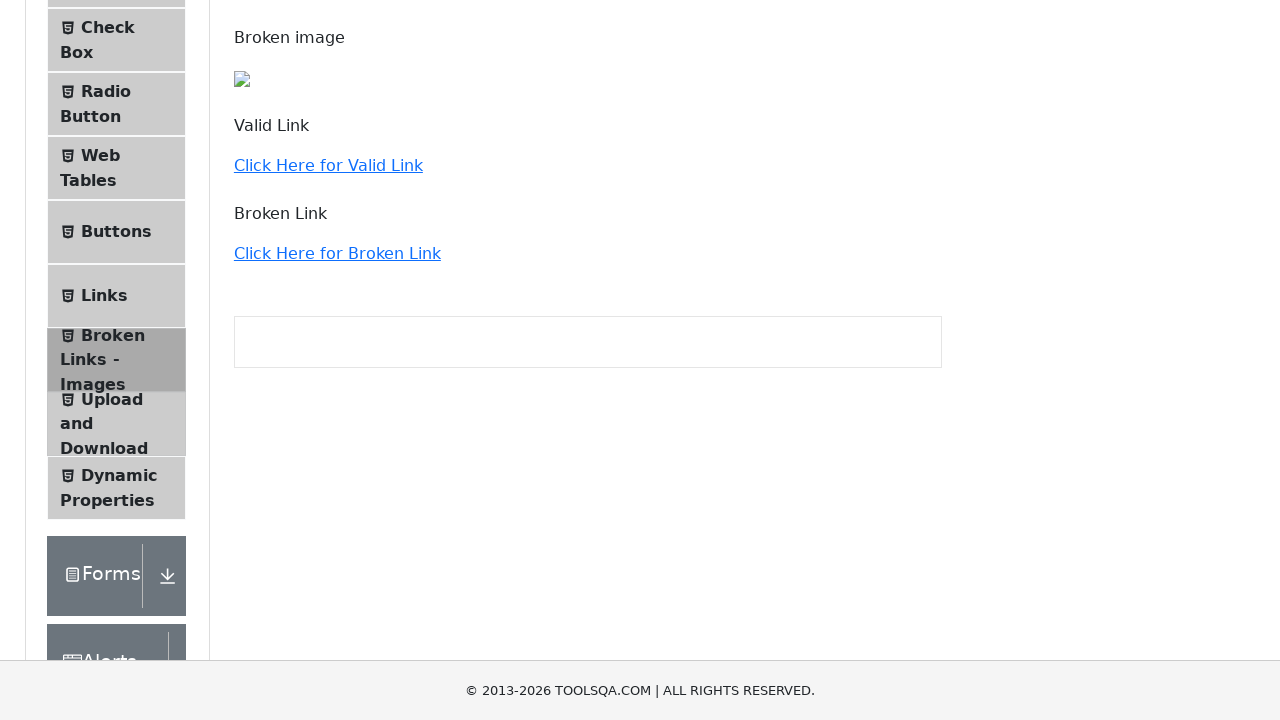